Tests double-click functionality on a copy text button

Starting URL: https://testautomationpractice.blogspot.com/

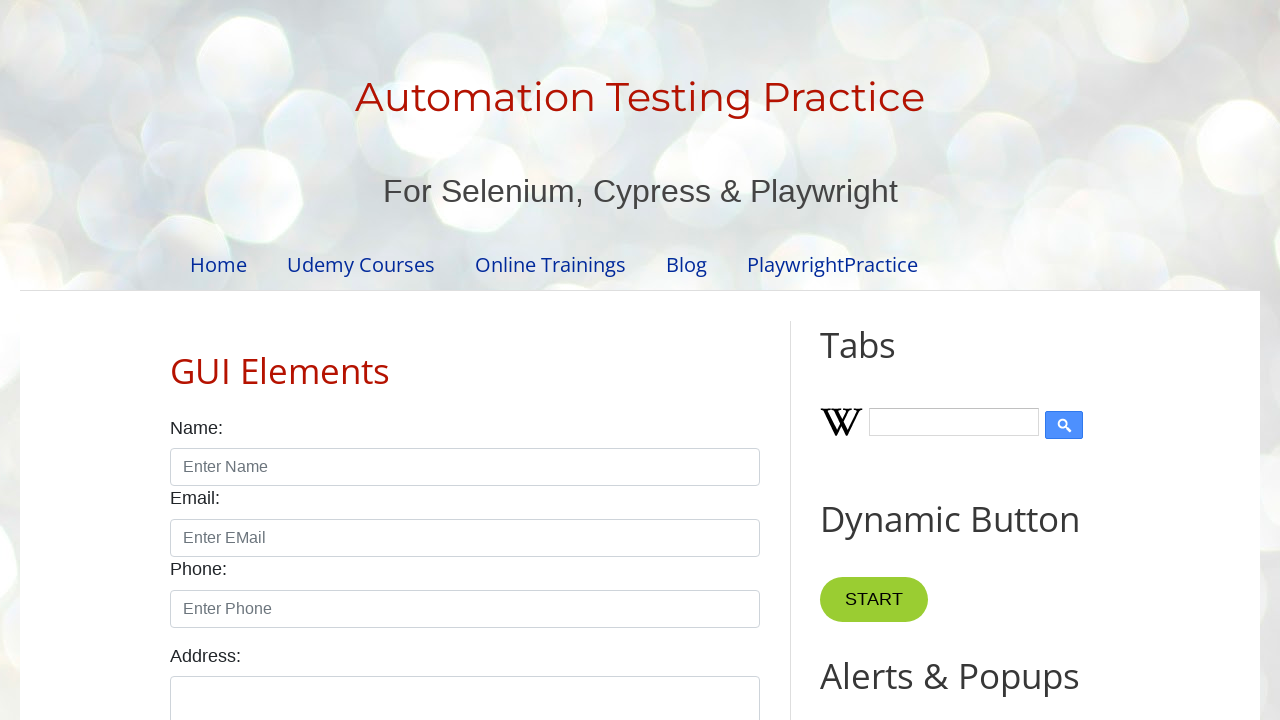

Located the Copy Text button using XPath selector
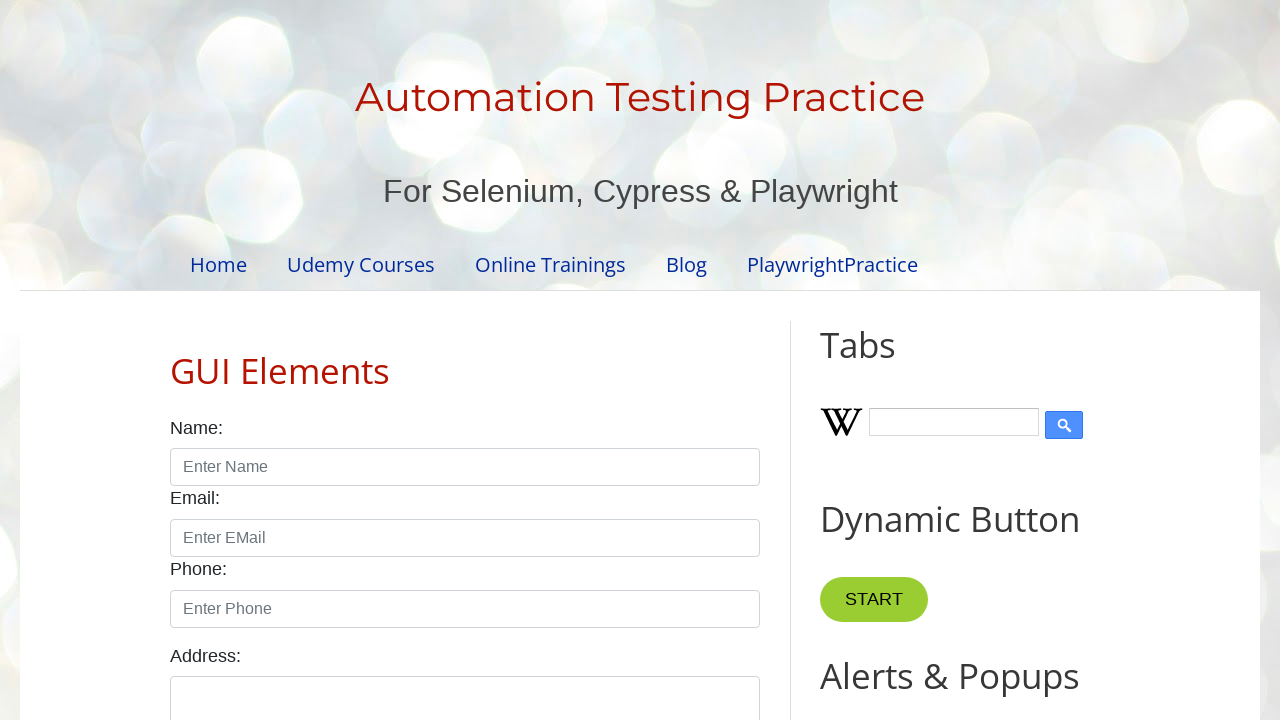

Double-clicked the Copy Text button at (885, 360) on xpath=//button[normalize-space()='Copy Text']
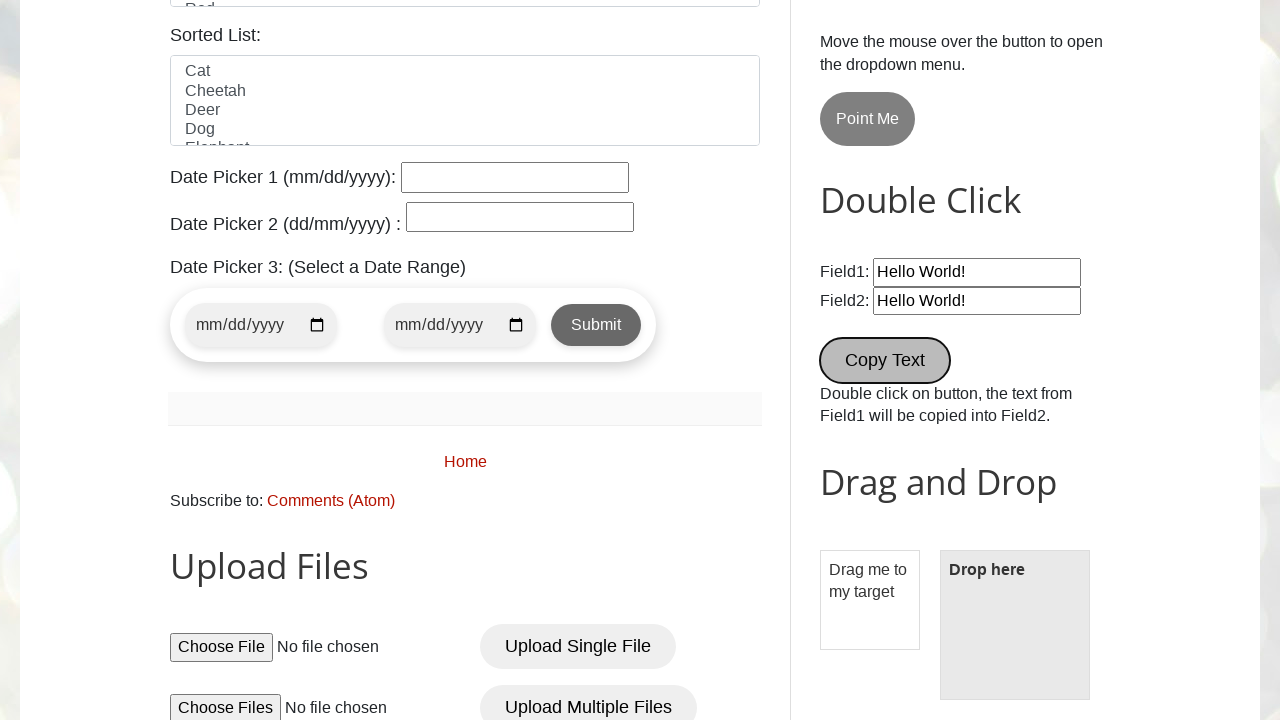

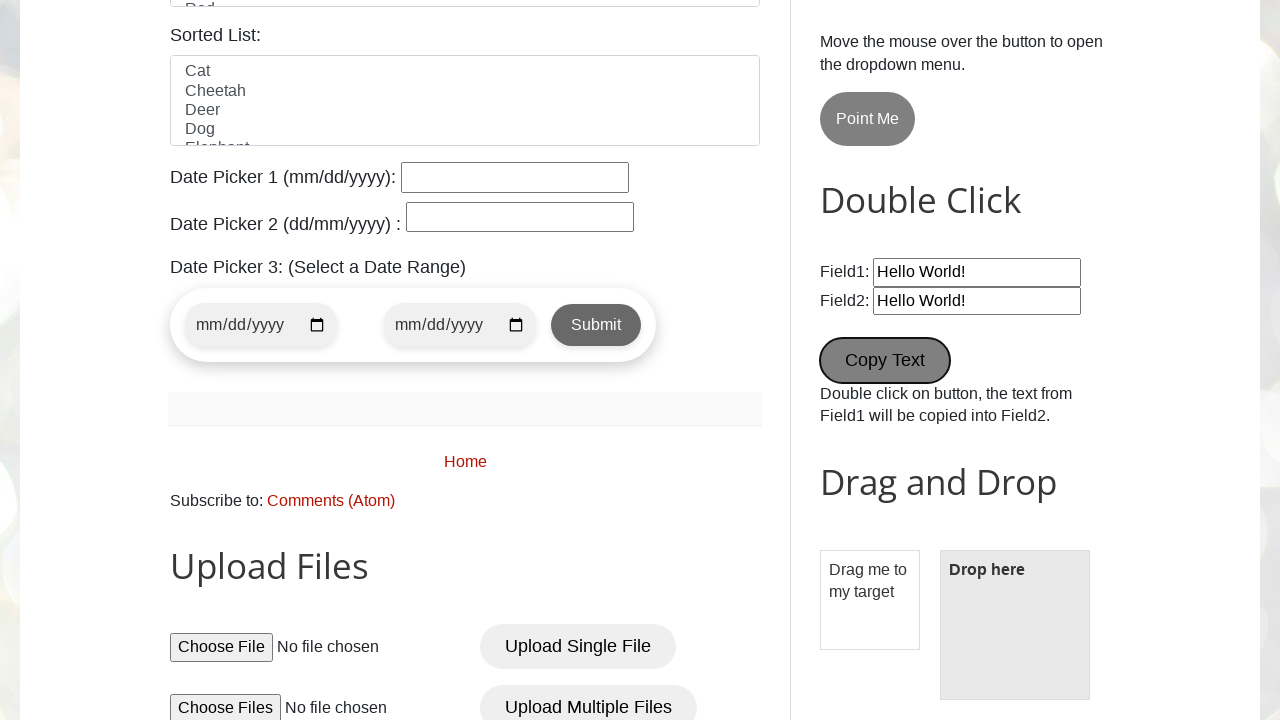